Tests dropdown selection functionality on a signup form by selecting state and multiple hobbies options

Starting URL: https://freelance-learn-automation.vercel.app/signup

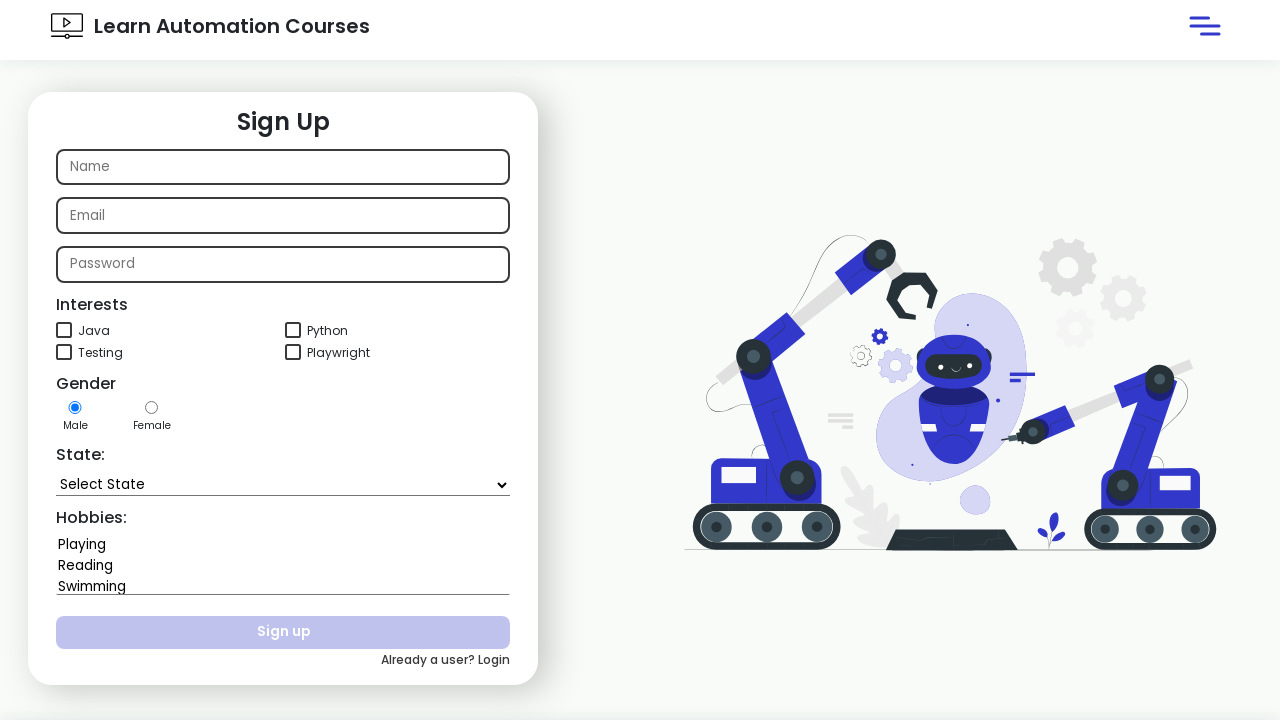

Waited 5 seconds for page to load
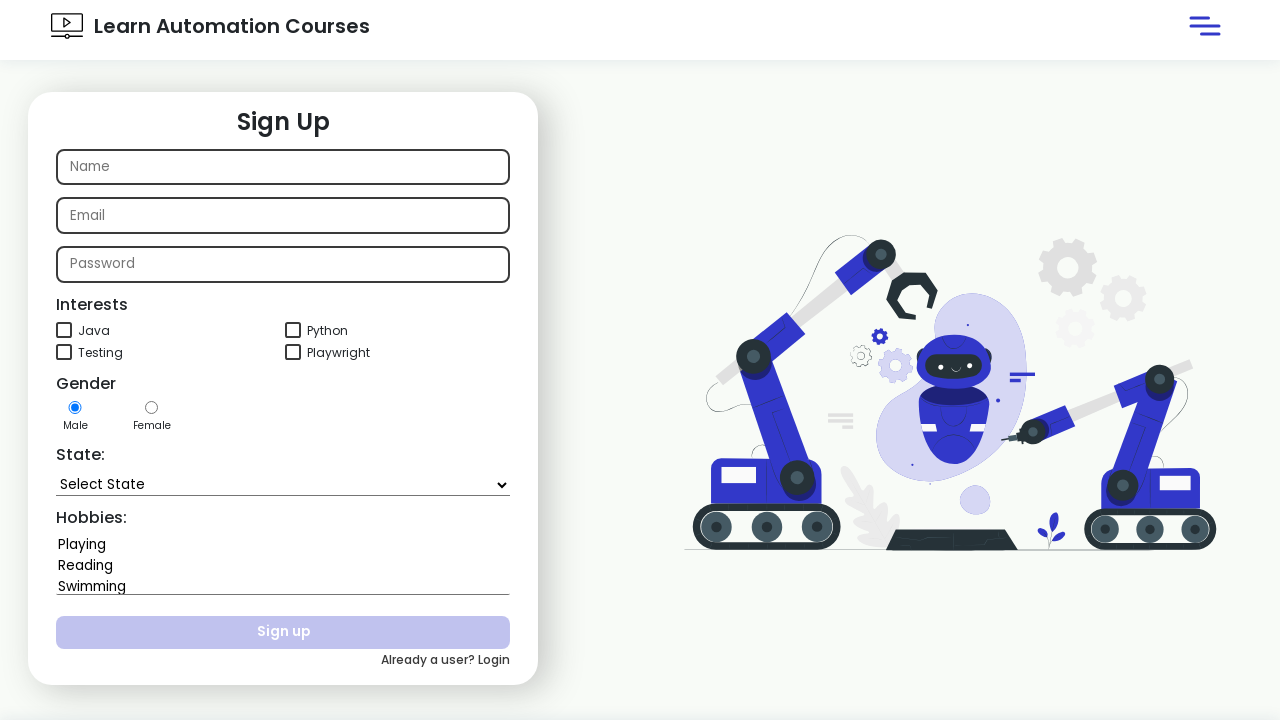

Selected 'Goa' from state dropdown on #state
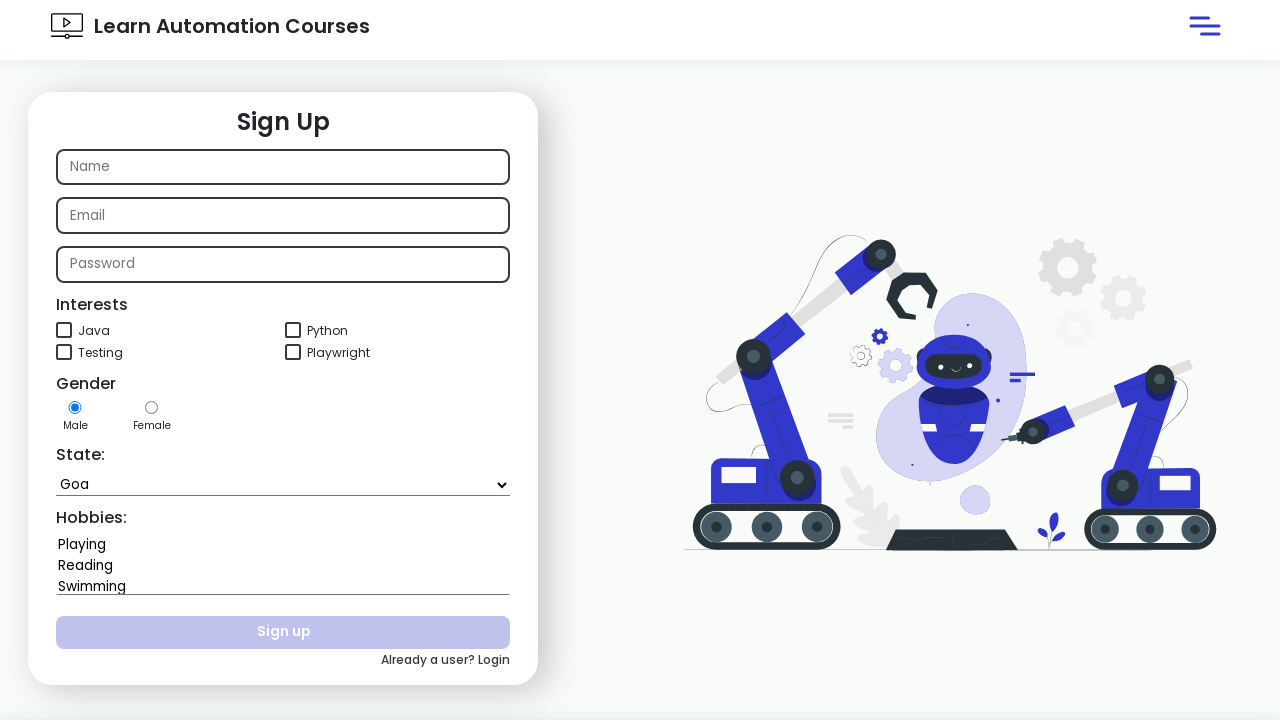

Retrieved selected state value
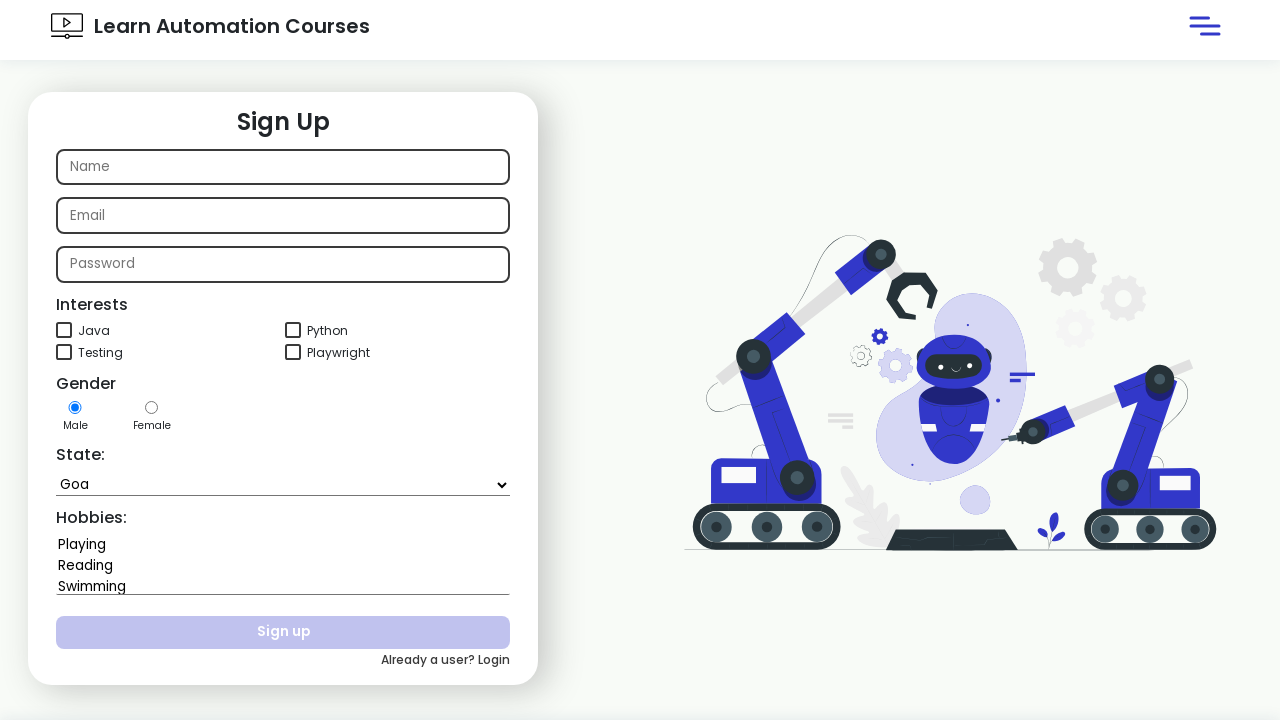

Retrieved state option text content
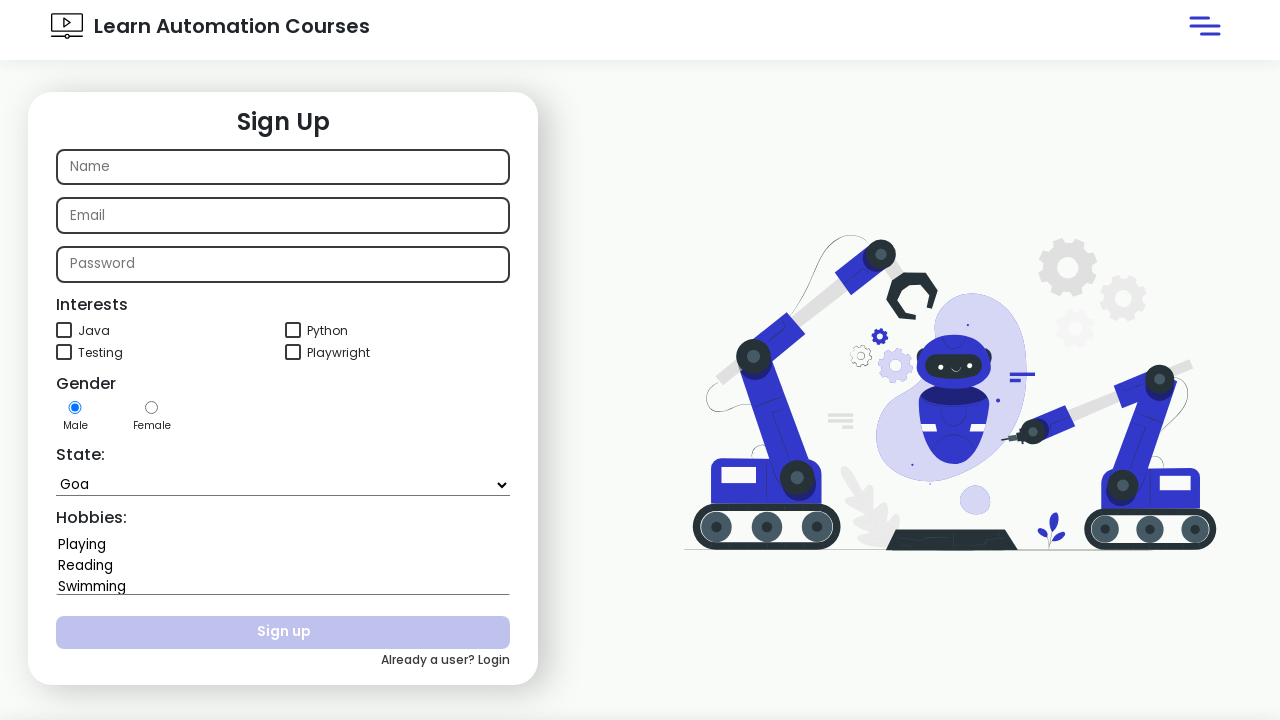

Verified that 'Goa' is selected in the state dropdown
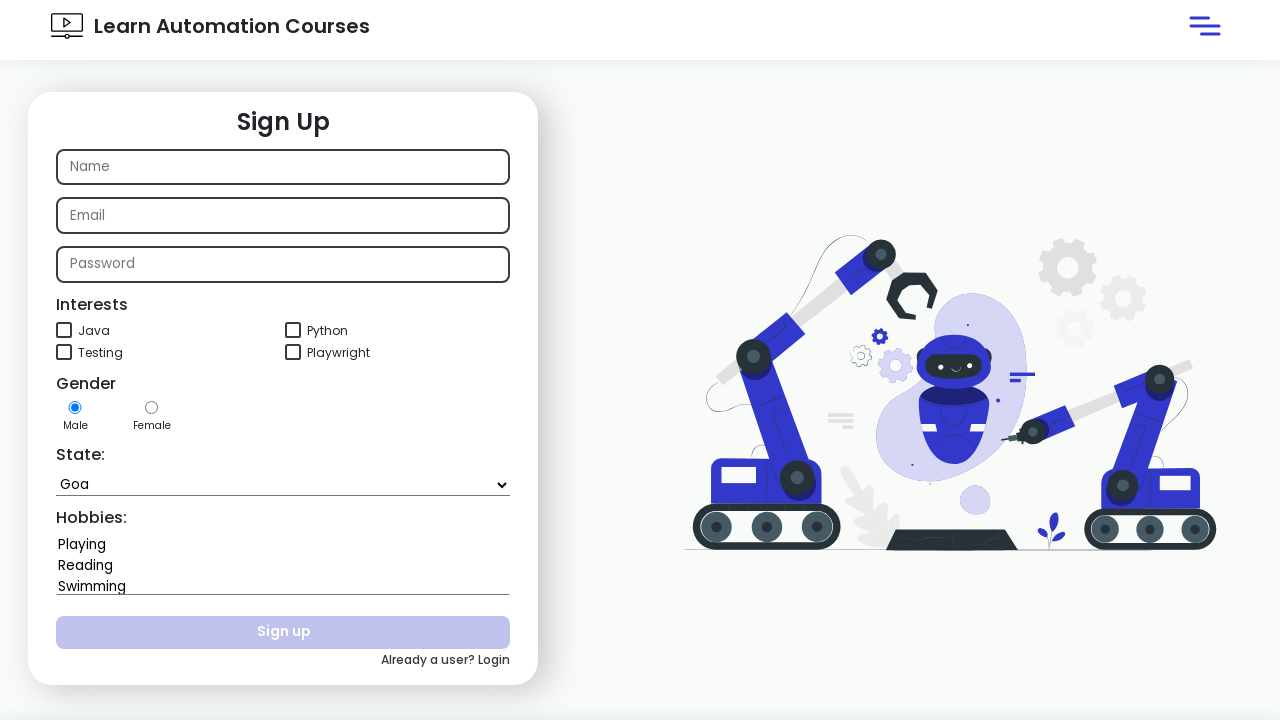

Selected multiple hobbies: Reading, Playing, Dancing, Singing on #hobbies
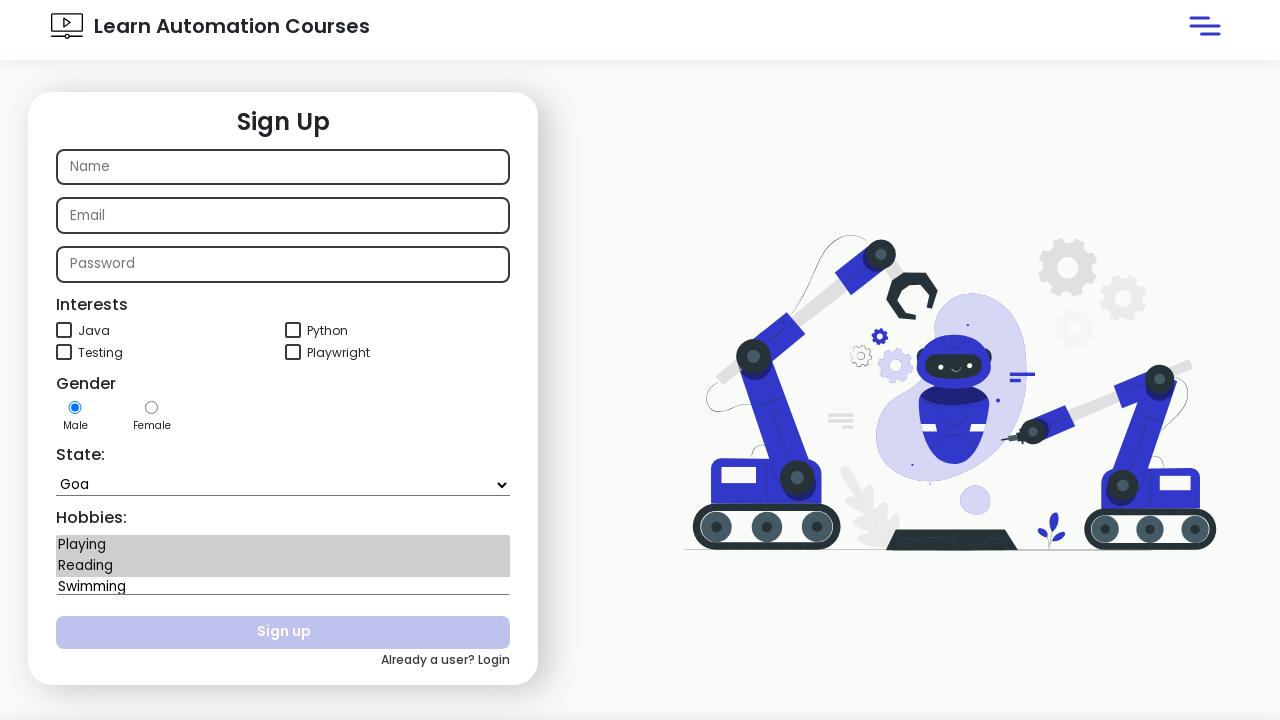

Deselected 'Playing' from hobbies, keeping Reading, Dancing, and Singing selected on #hobbies
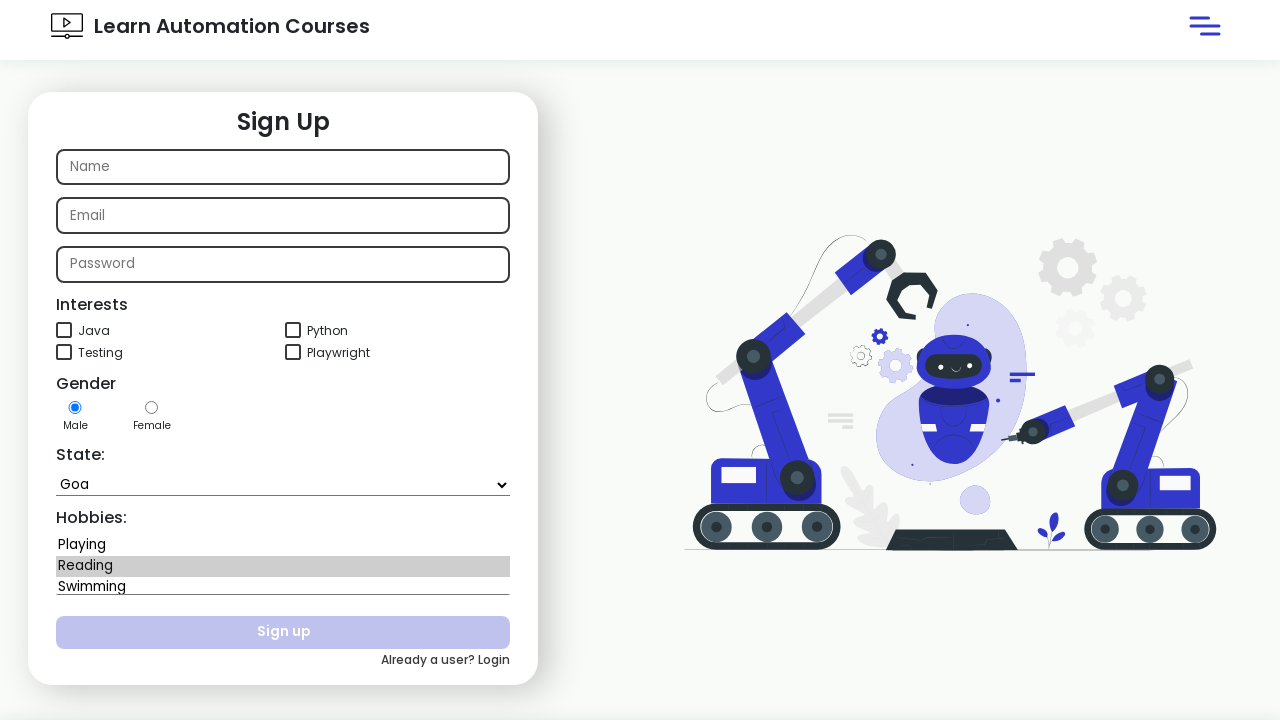

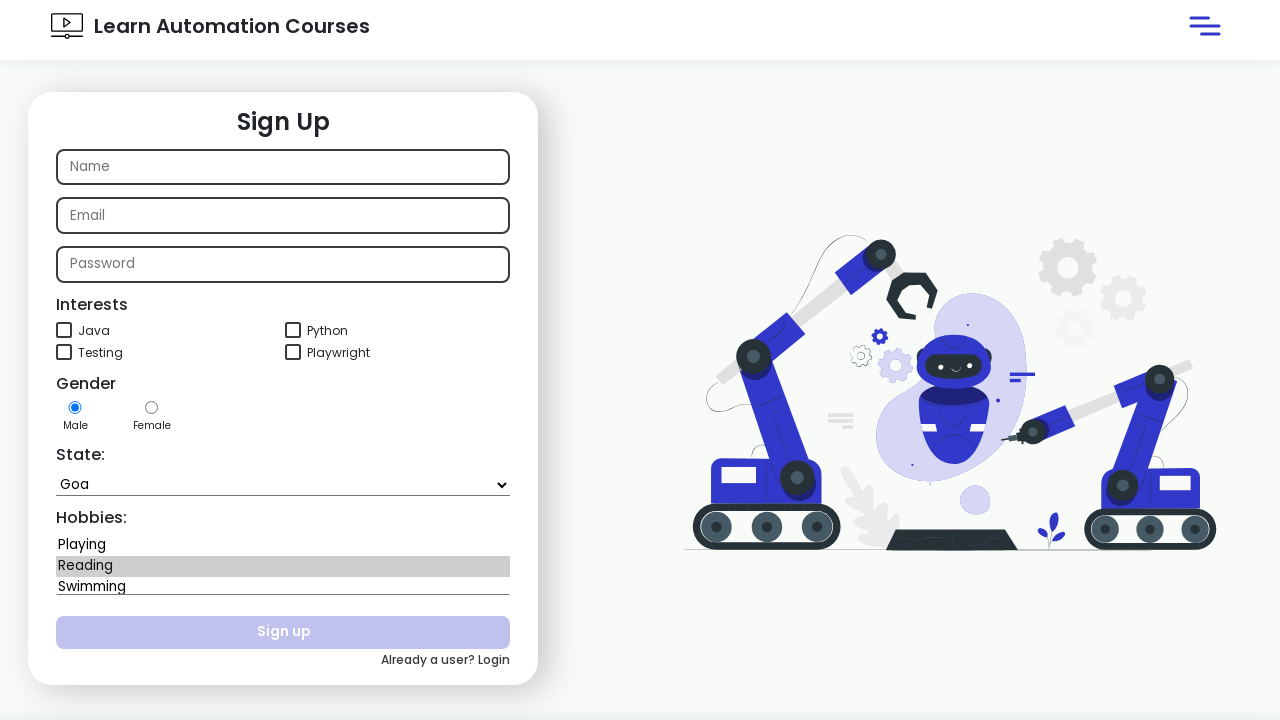